Tests the Hash table page by setting table size, selecting a hash function, entering a value, and verifying alert behavior for invalid inputs.

Starting URL: https://gcallah.github.io/Algocynfas/

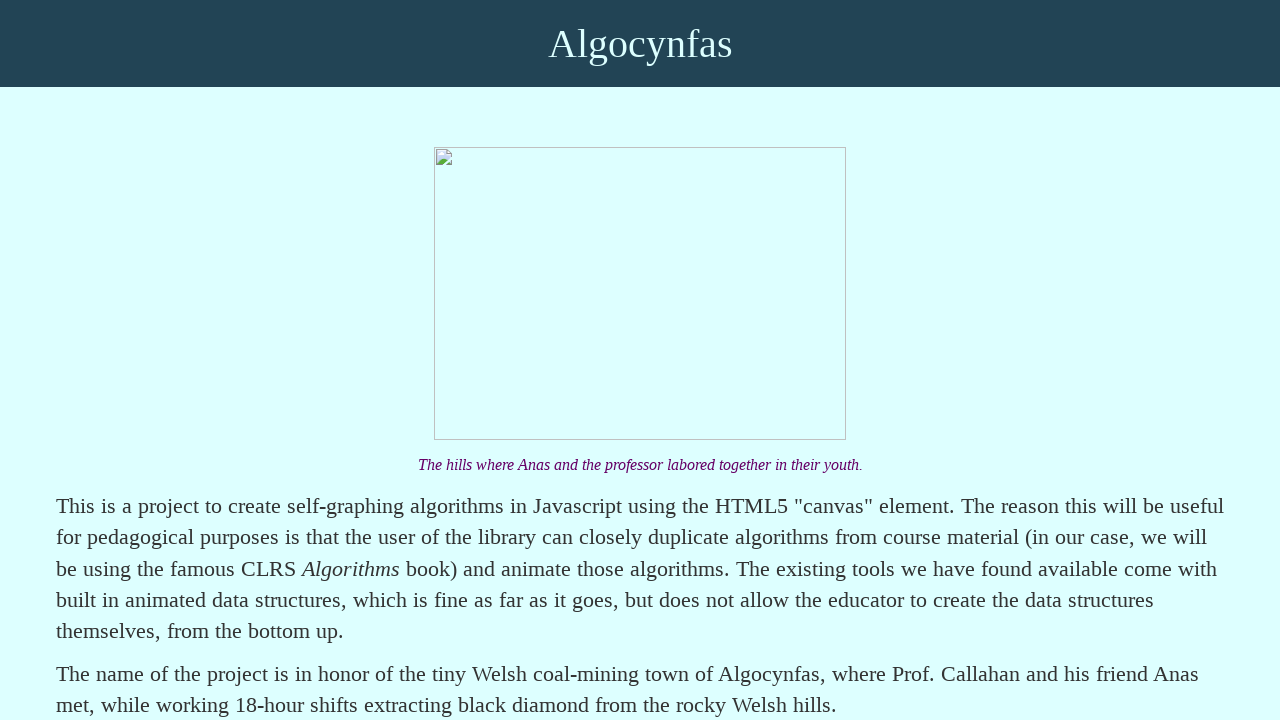

Clicked on Hash table link at (160, 360) on text=Hash table
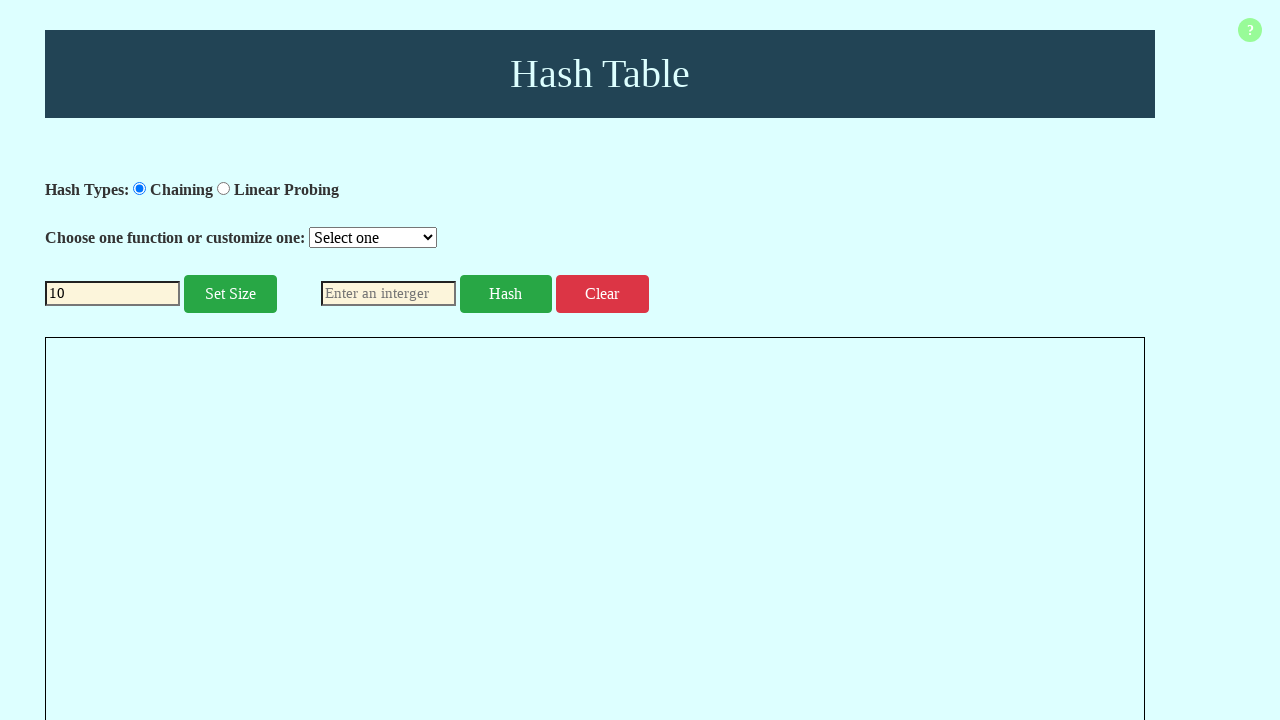

Cleared table size field on #tableSize
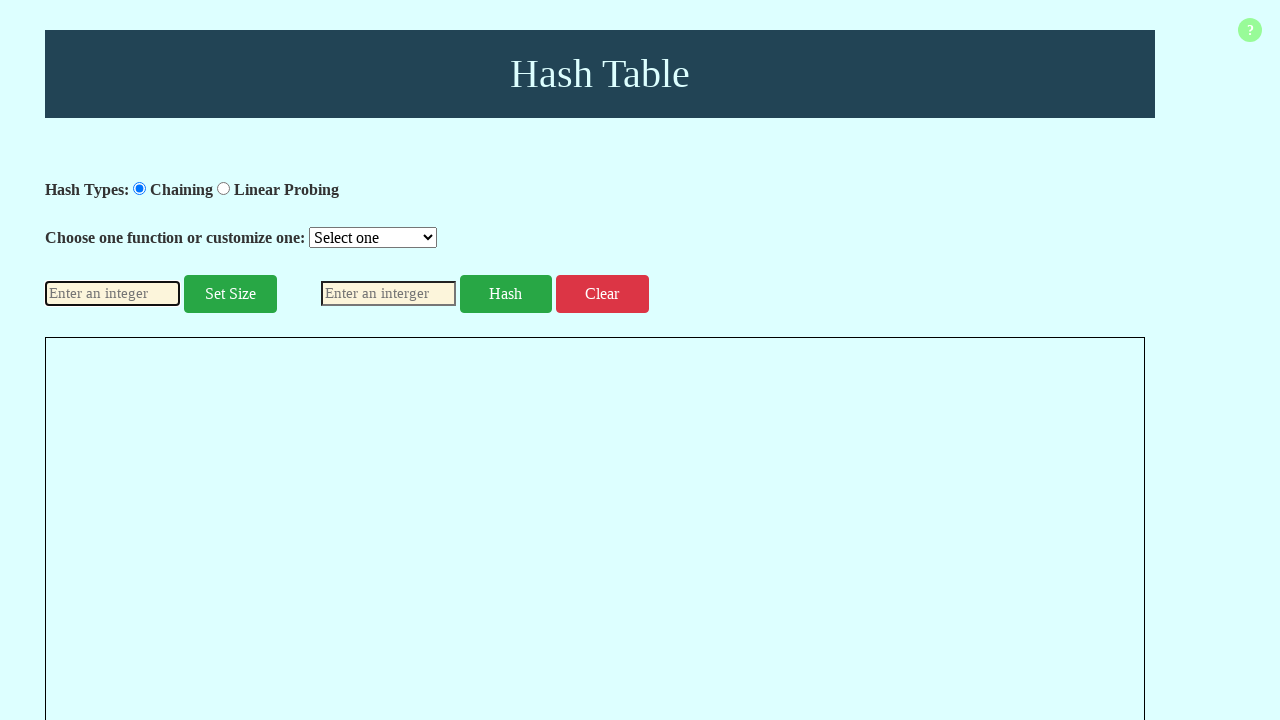

Entered invalid table size 25 (outside valid range 2-20) on #tableSize
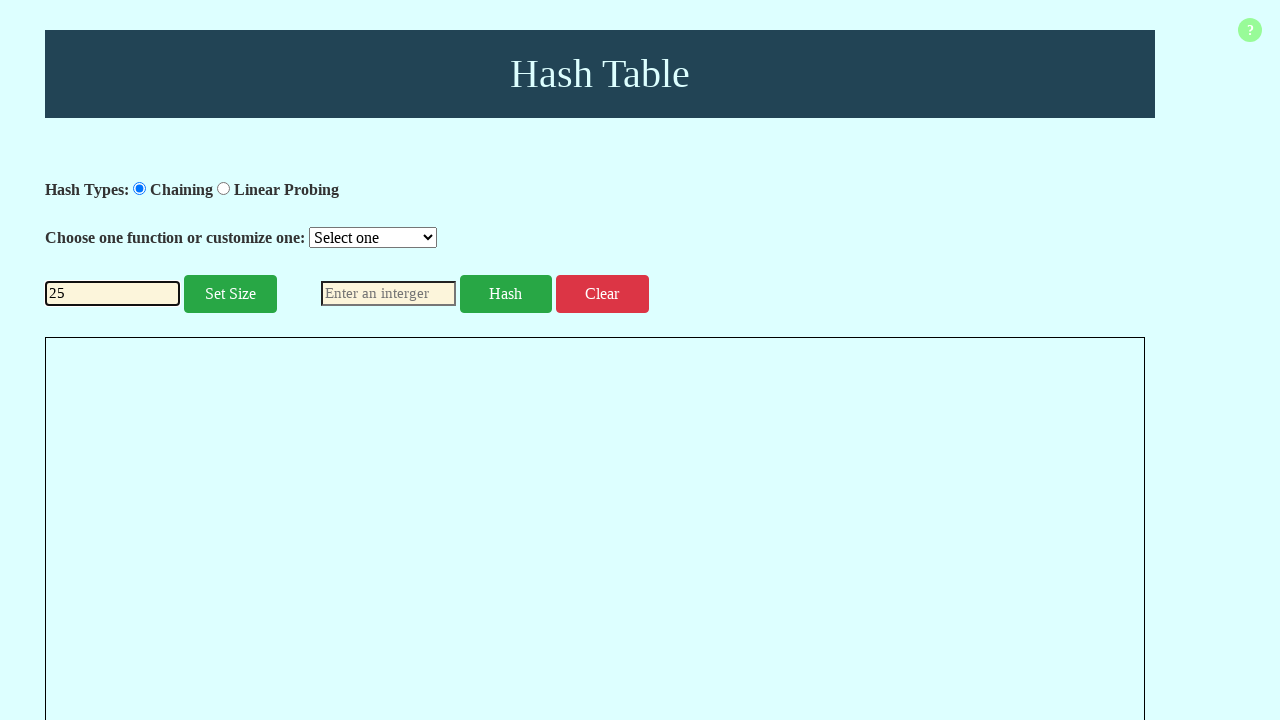

Clicked set button to apply table size at (230, 294) on #set-button
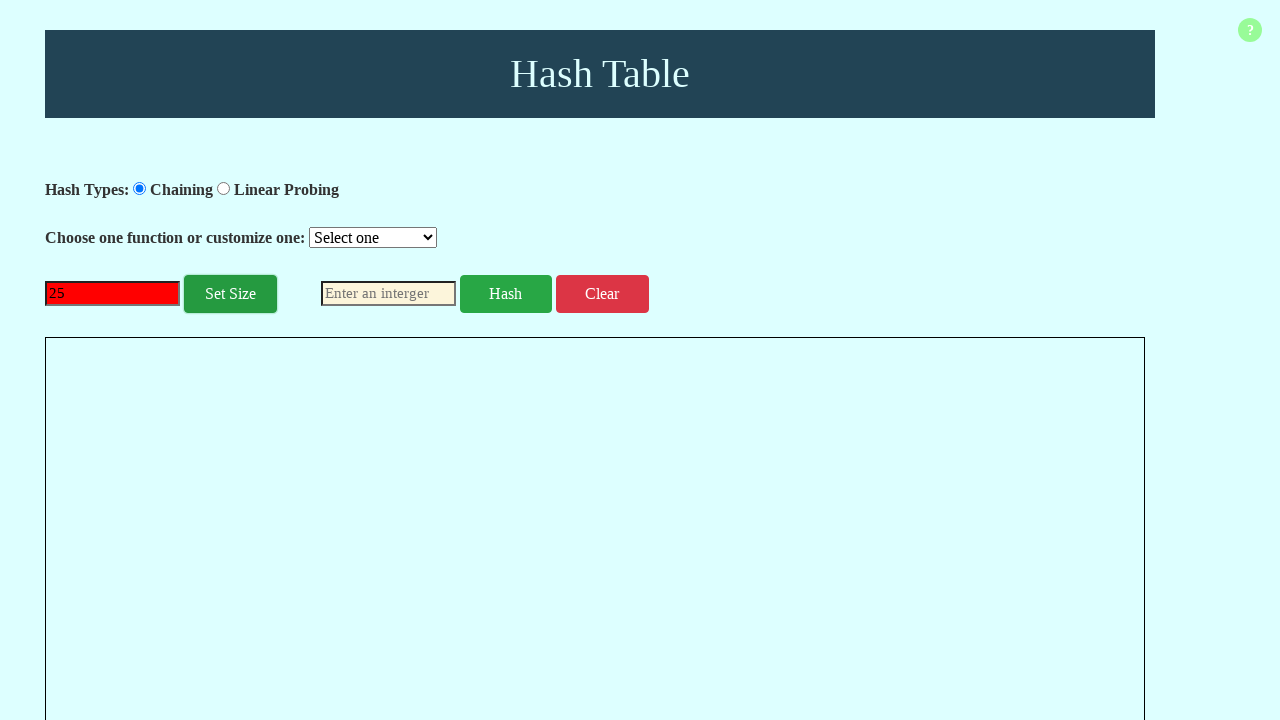

Alert dialog appeared and was accepted
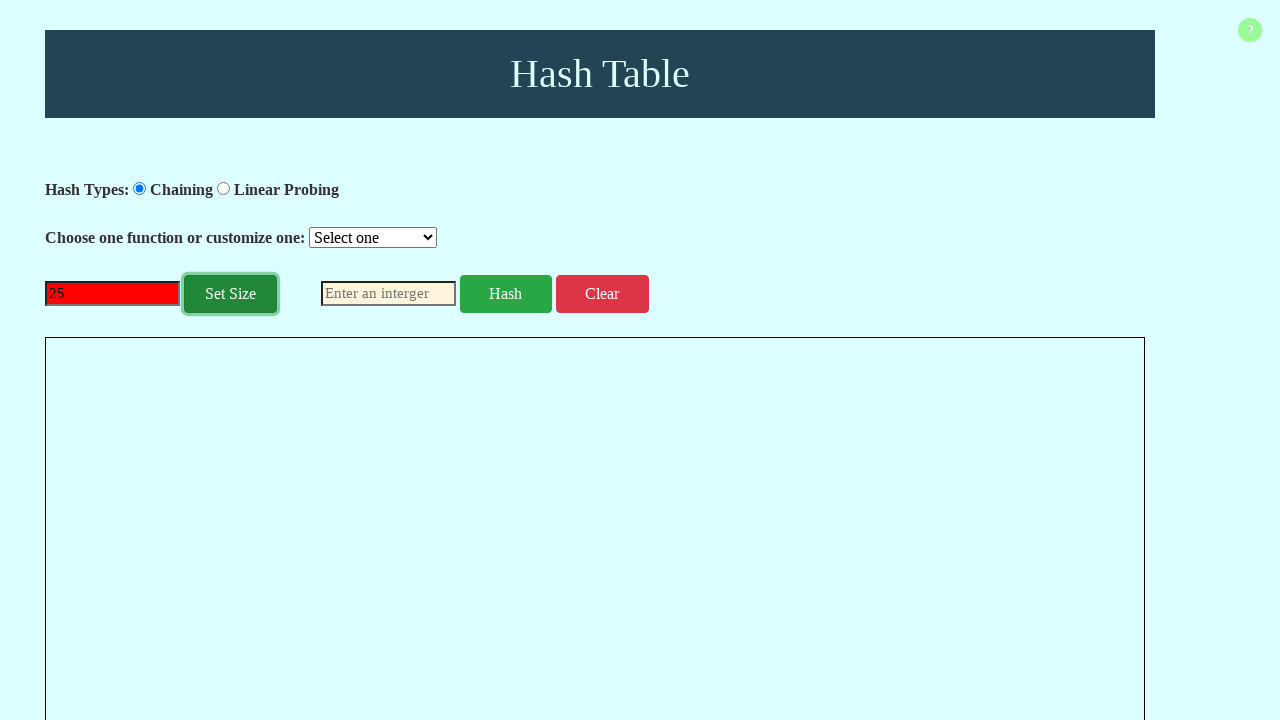

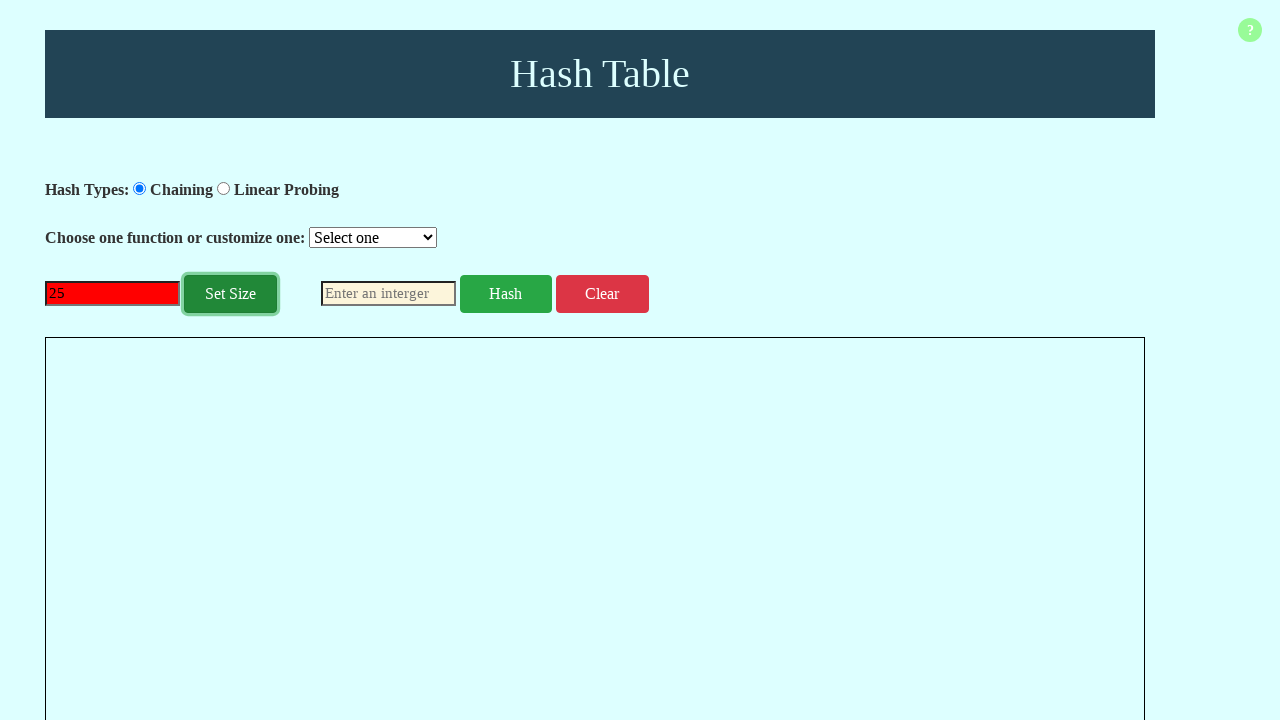